Tests JavaScript confirm dialog handling by clicking a button that triggers a JS confirm alert and accepting it.

Starting URL: https://the-internet.herokuapp.com/javascript_alerts

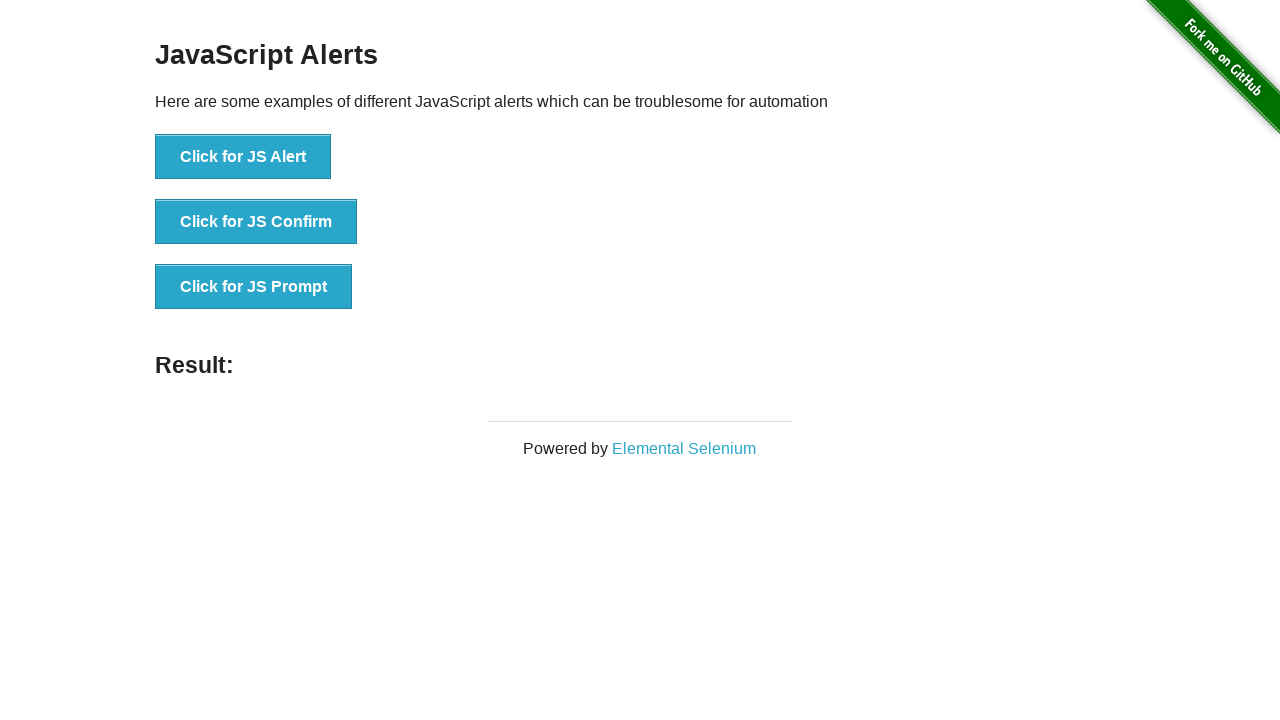

Set up dialog handler to accept confirm dialogs
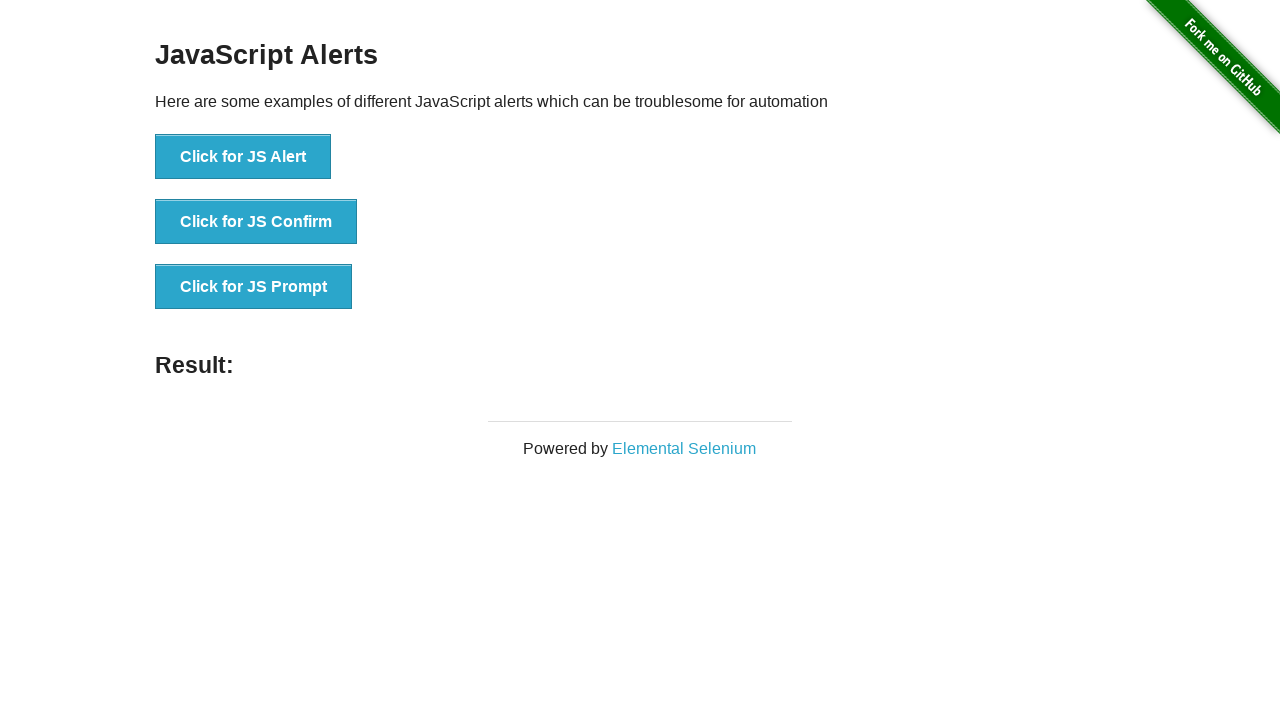

Clicked button to trigger JS Confirm dialog at (256, 222) on button:has-text('Click for JS Confirm')
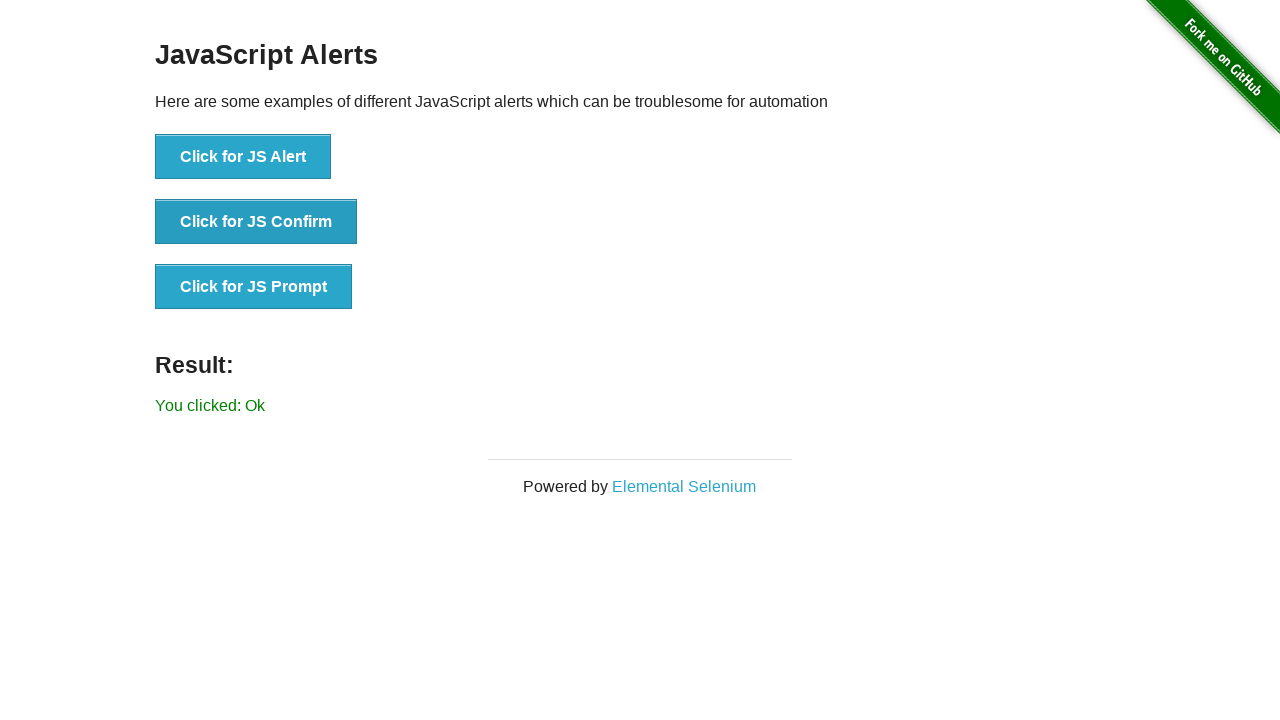

Confirmed dialog was accepted and result element loaded
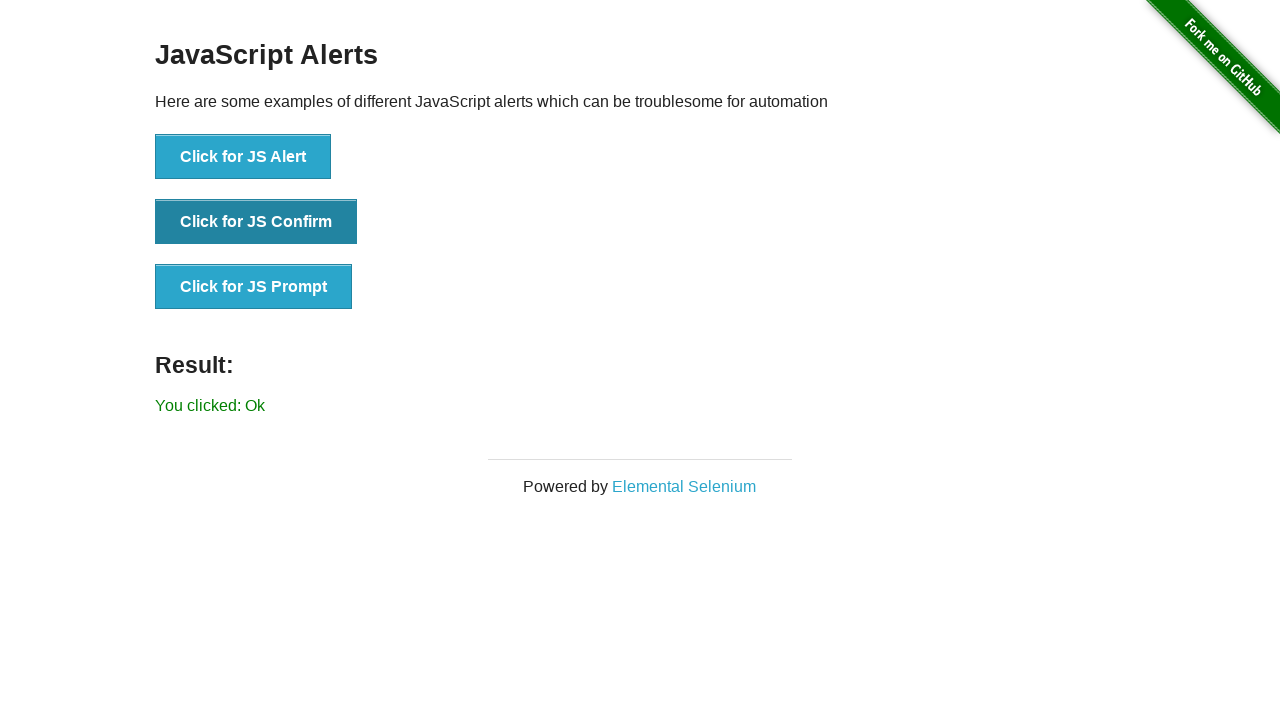

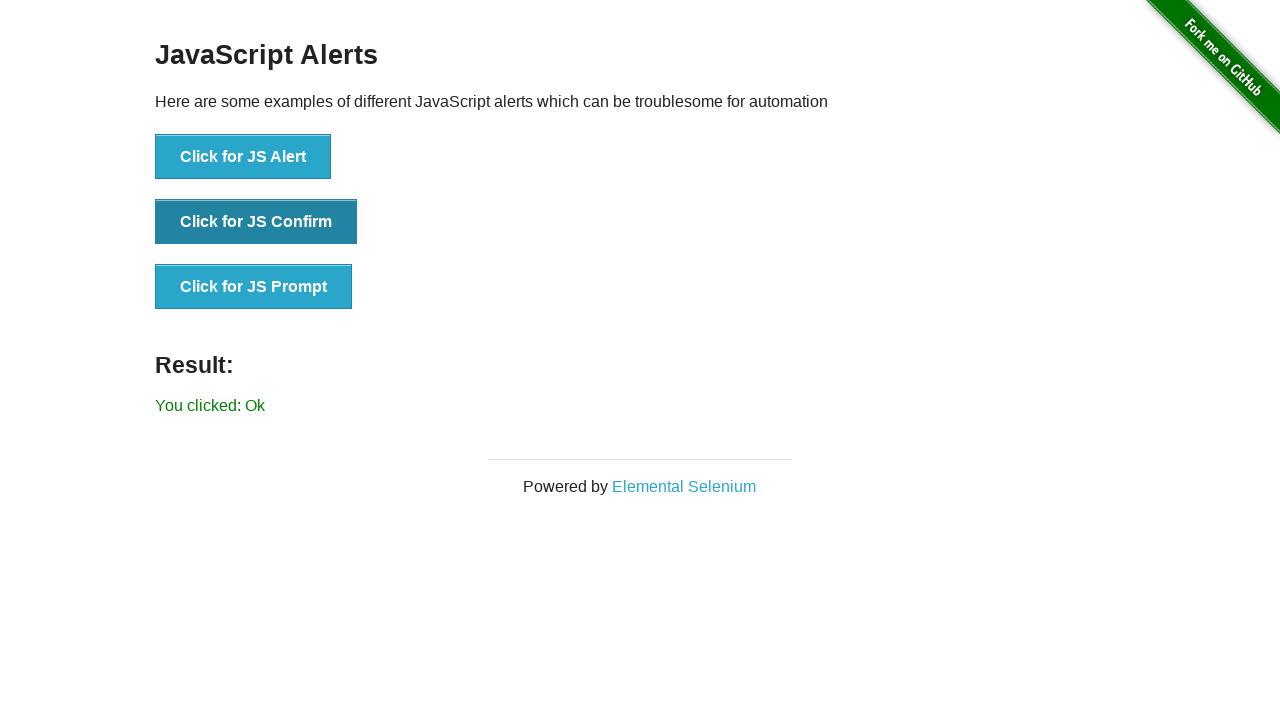